Adds a new entry to the web table by filling out the registration form with first name, last name, email, age, salary, and department

Starting URL: https://demoqa.com/webtables

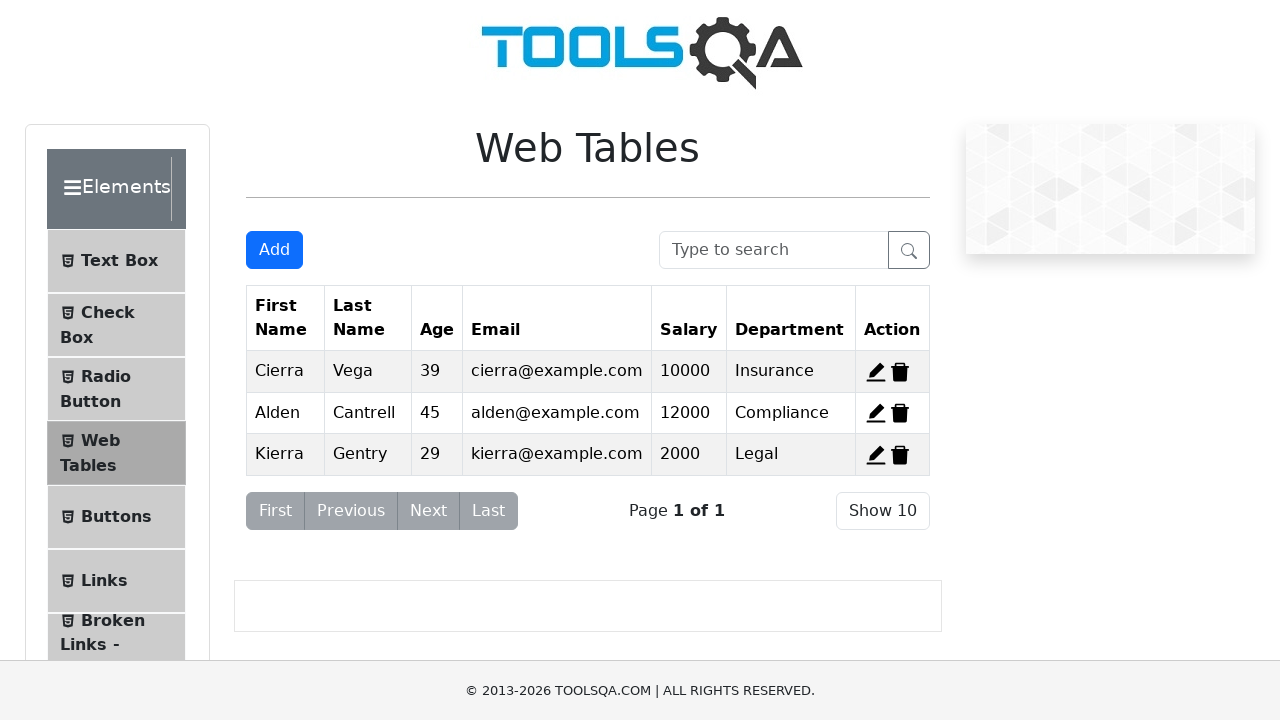

Clicked Add button to open registration form at (274, 250) on #addNewRecordButton
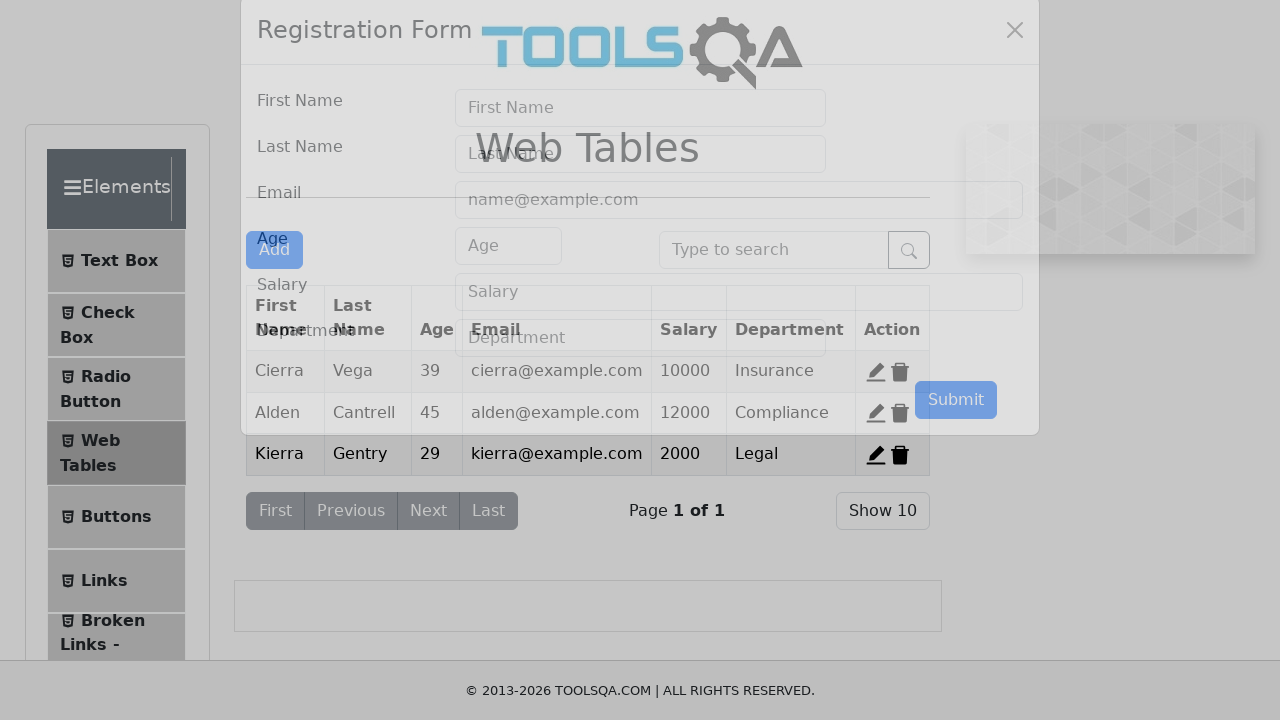

Filled first name field with 'Jean' on [placeholder="First Name"]
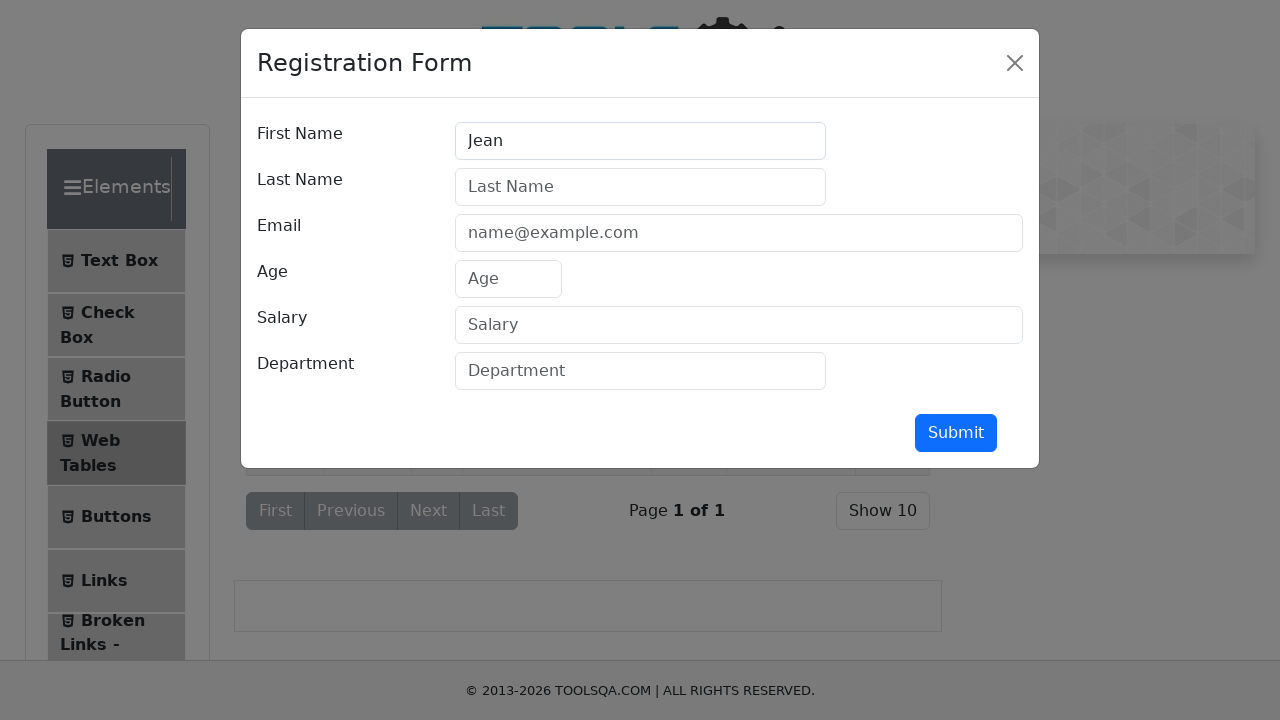

Filled last name field with 'Dupont' on [placeholder="Last Name"]
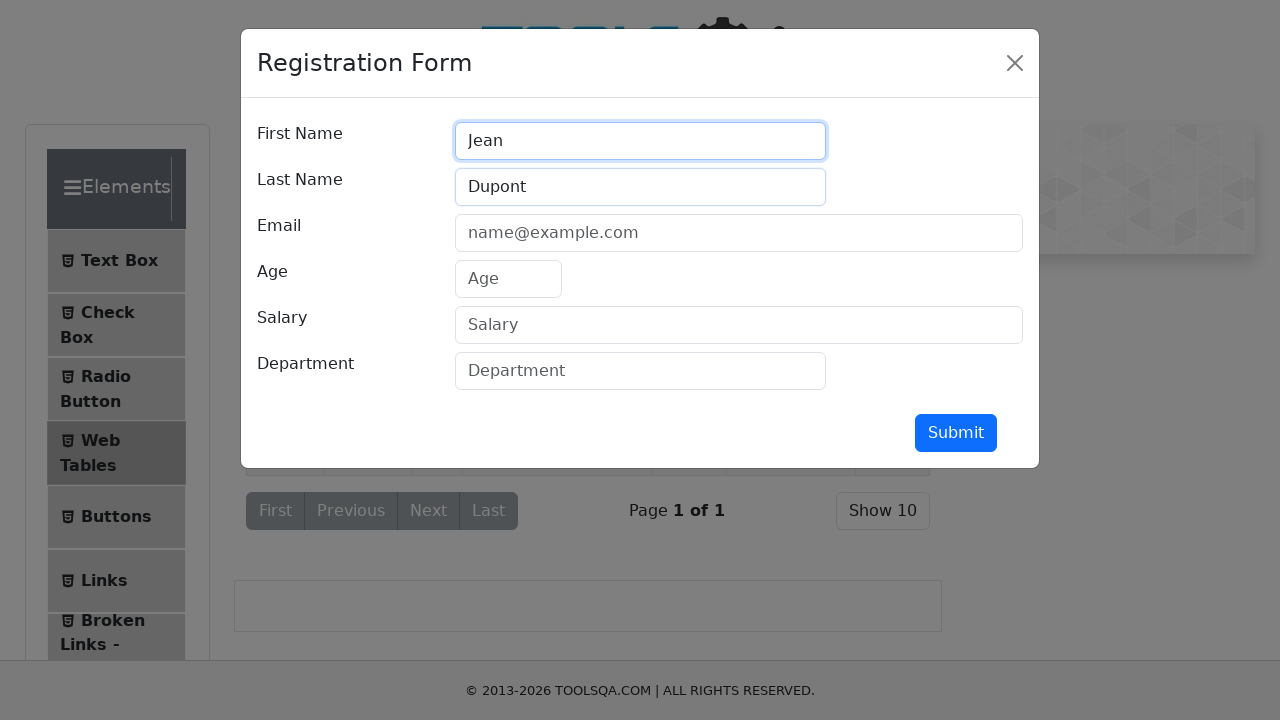

Filled email field with 'test@gmail.com' on [placeholder="name@example.com"]
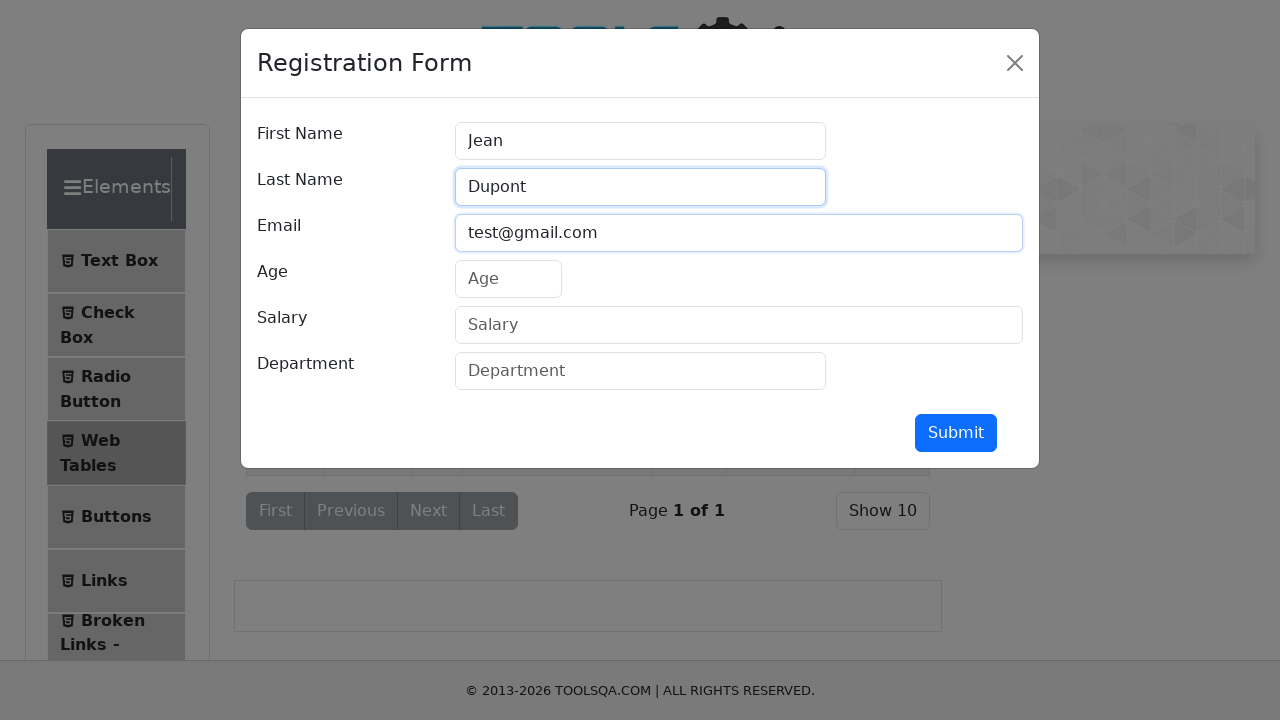

Filled age field with '25' on [placeholder="Age"]
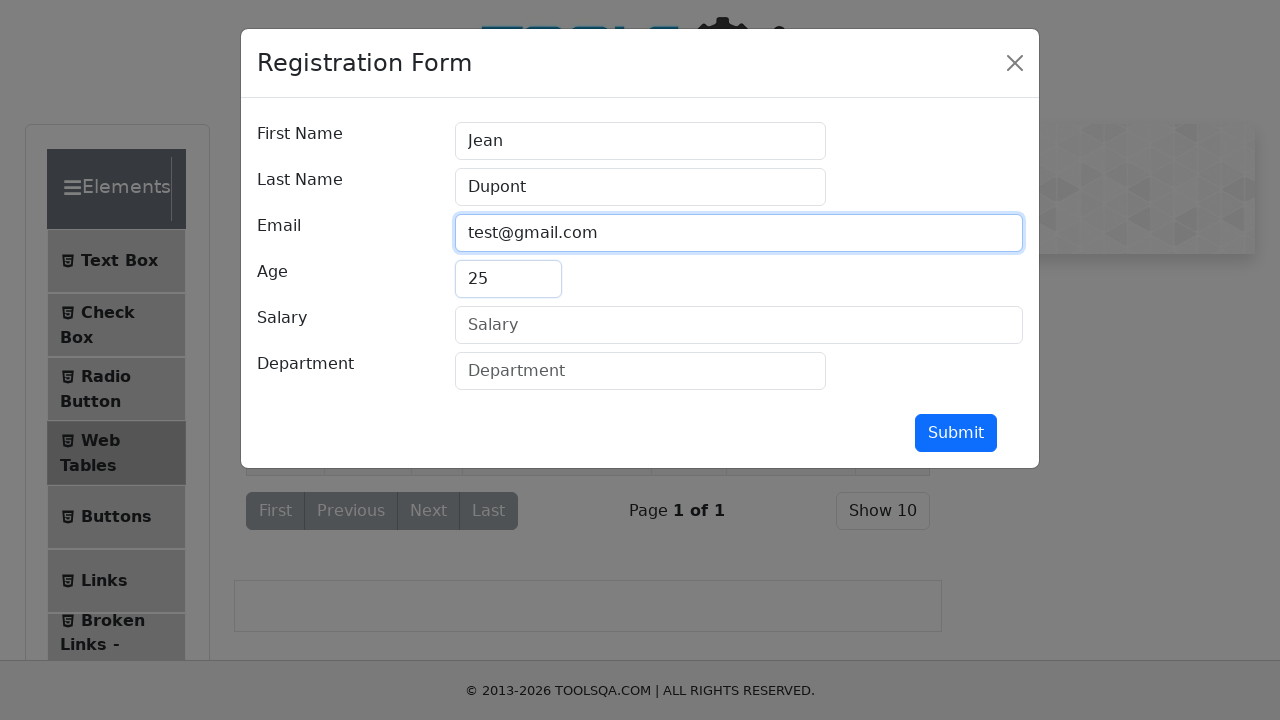

Filled salary field with '50000' on [placeholder="Salary"]
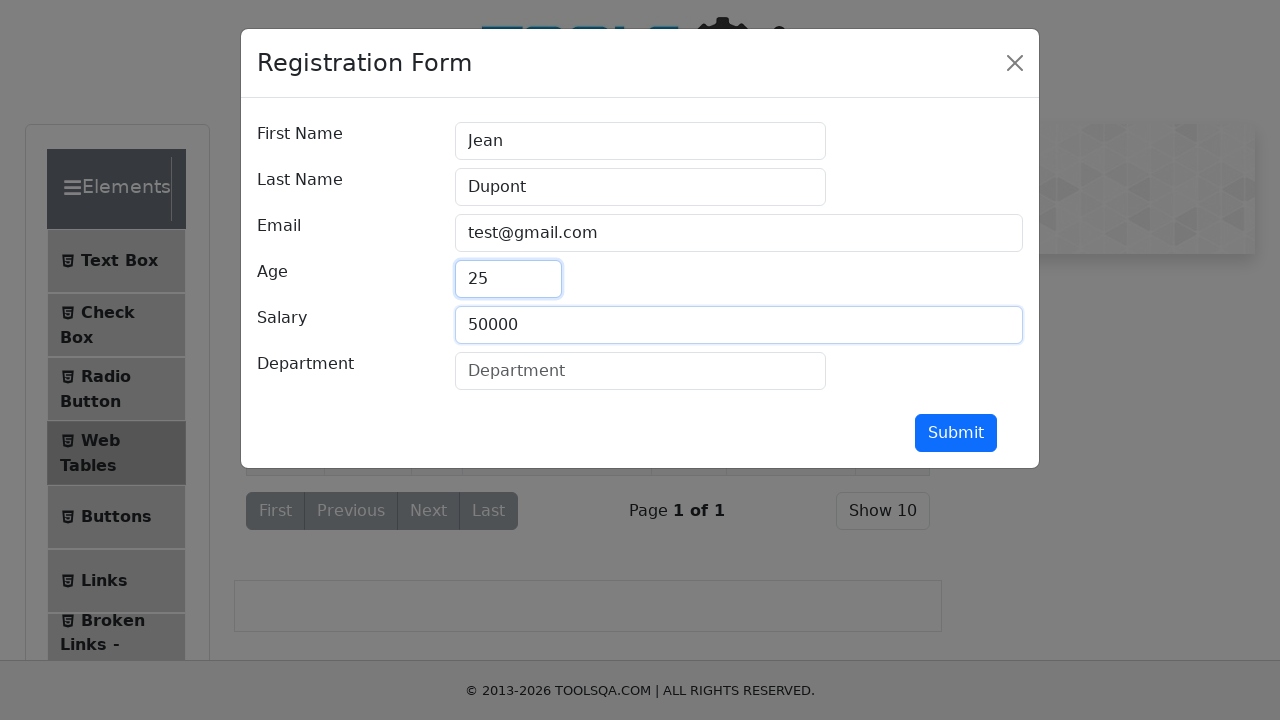

Filled department field with 'IT' on [placeholder="Department"]
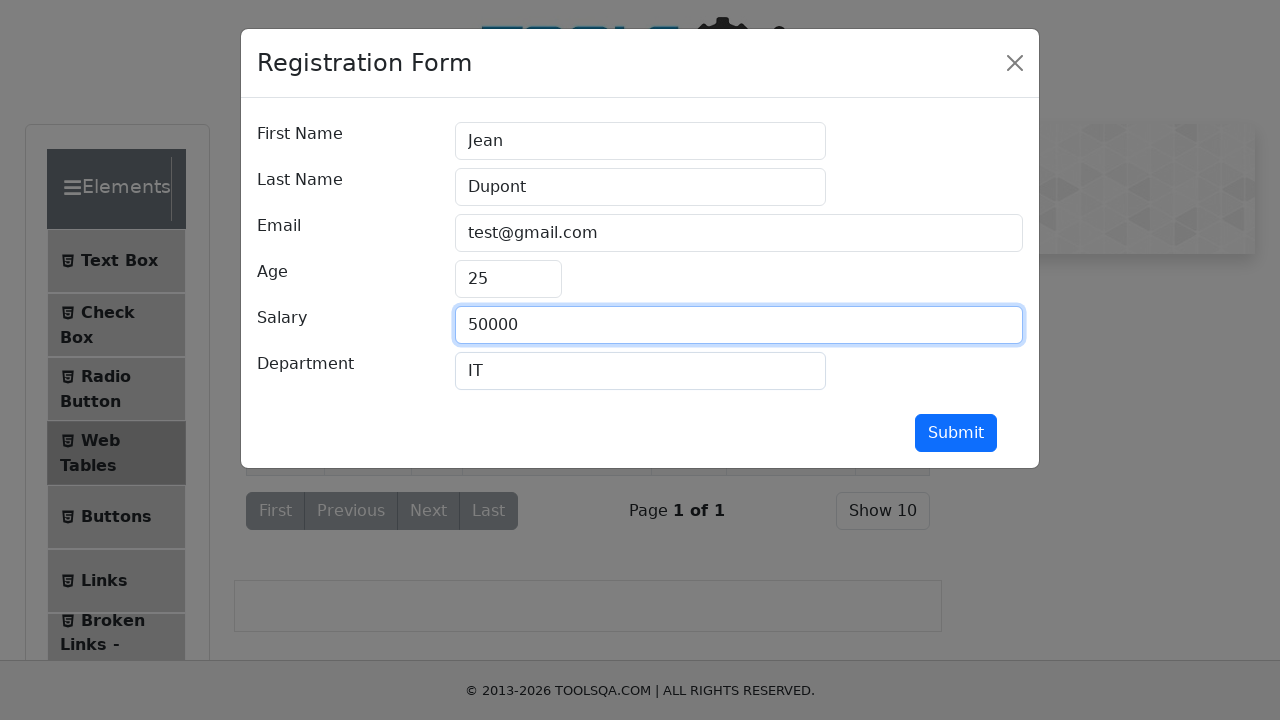

Clicked submit button to register new entry at (956, 433) on #submit
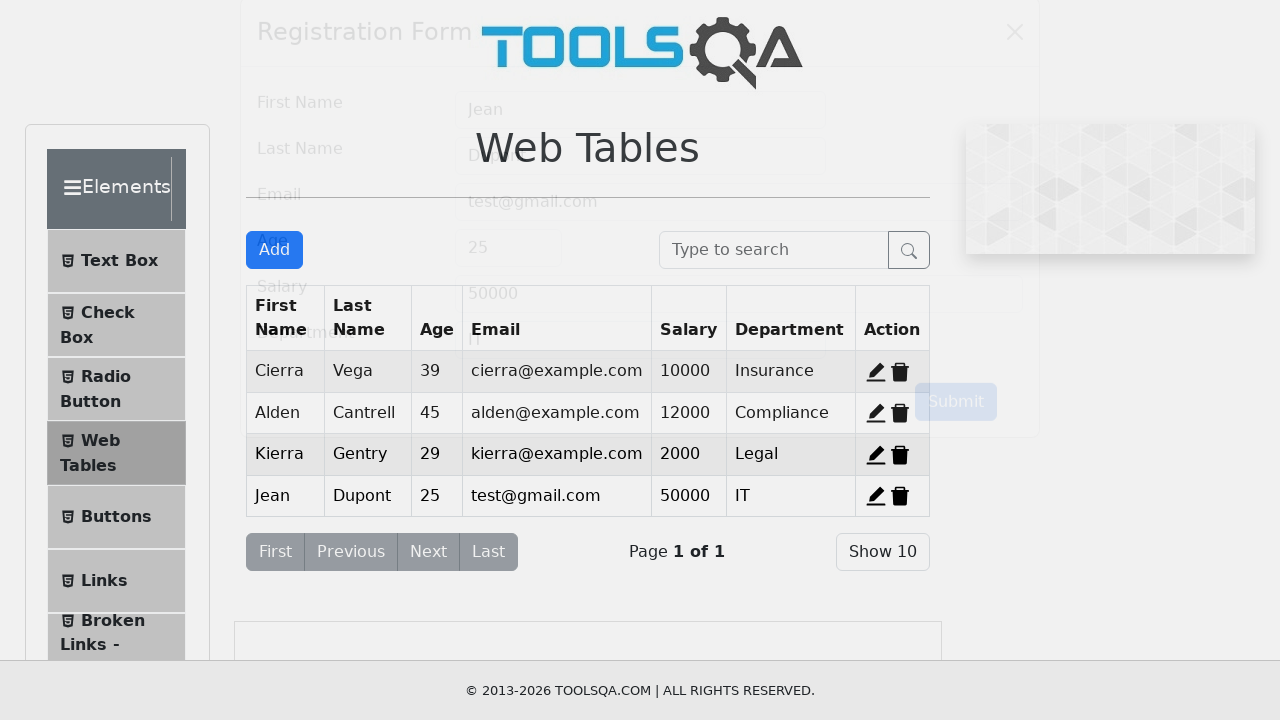

Verified new entry with name 'Jean' is visible in the web table
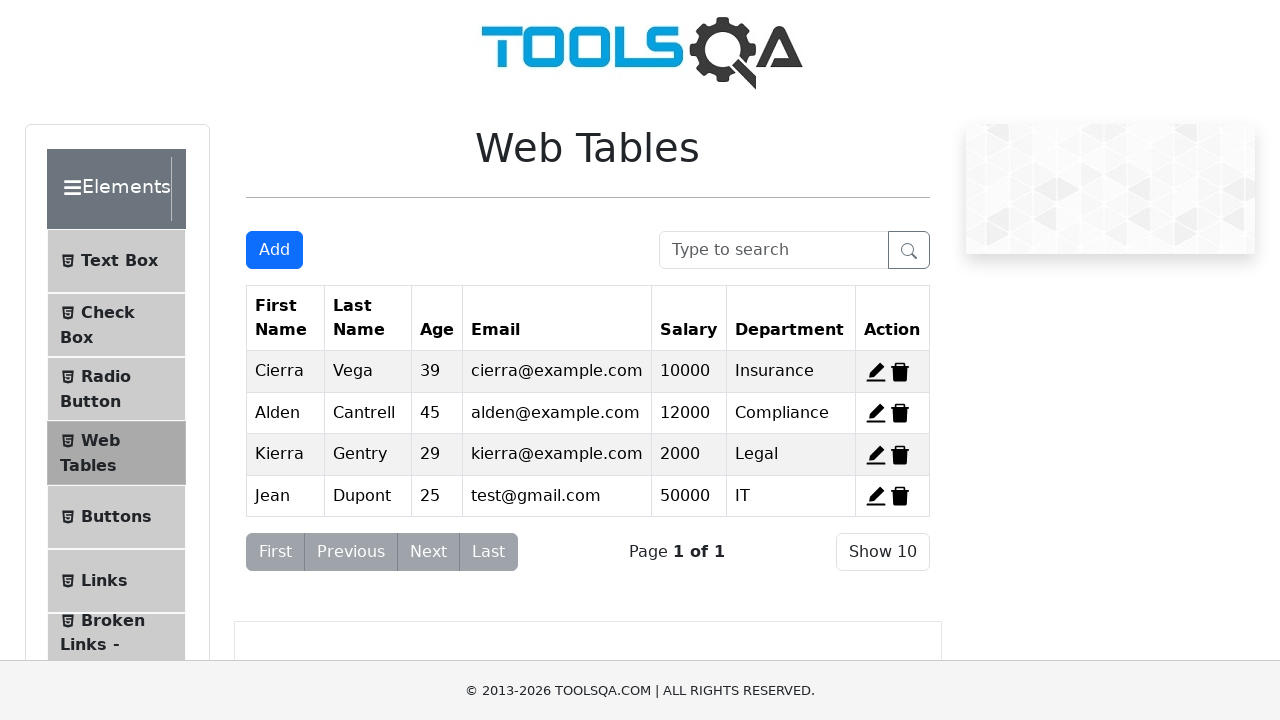

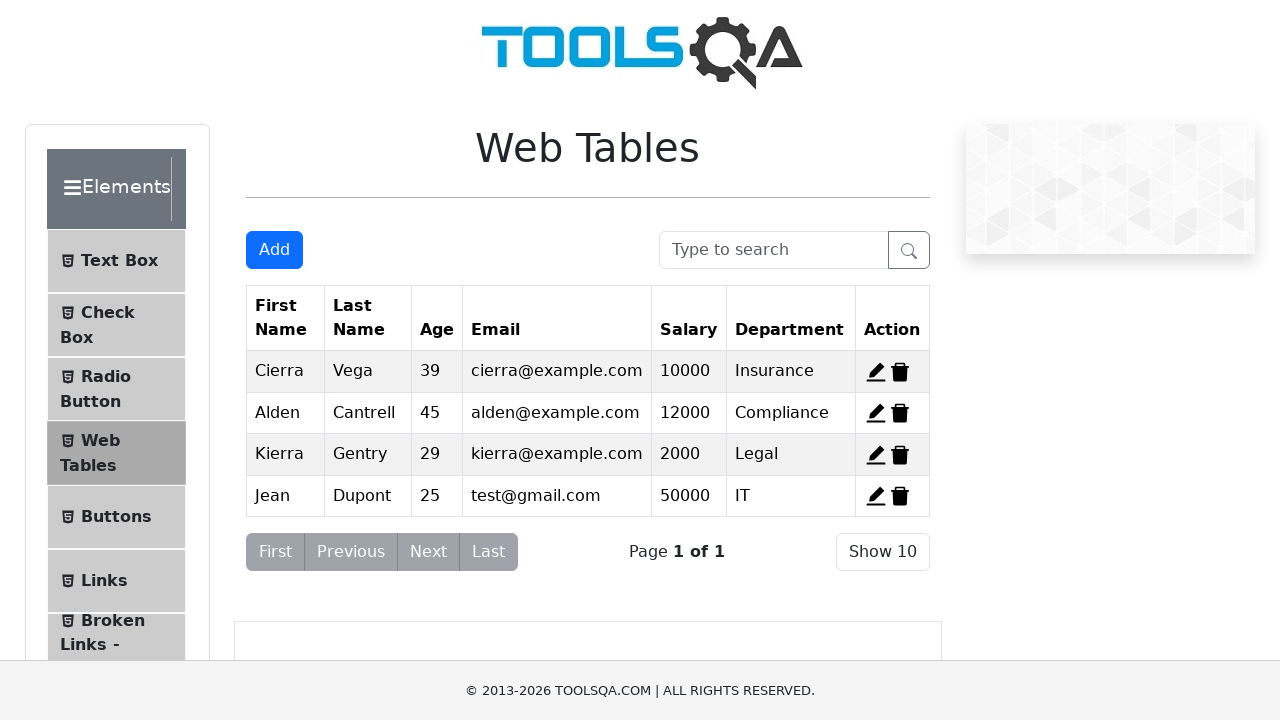